Tests checkbox selection functionality by clicking on a checkbox element and verifying it becomes selected

Starting URL: https://grotechminds.com/is-selected/

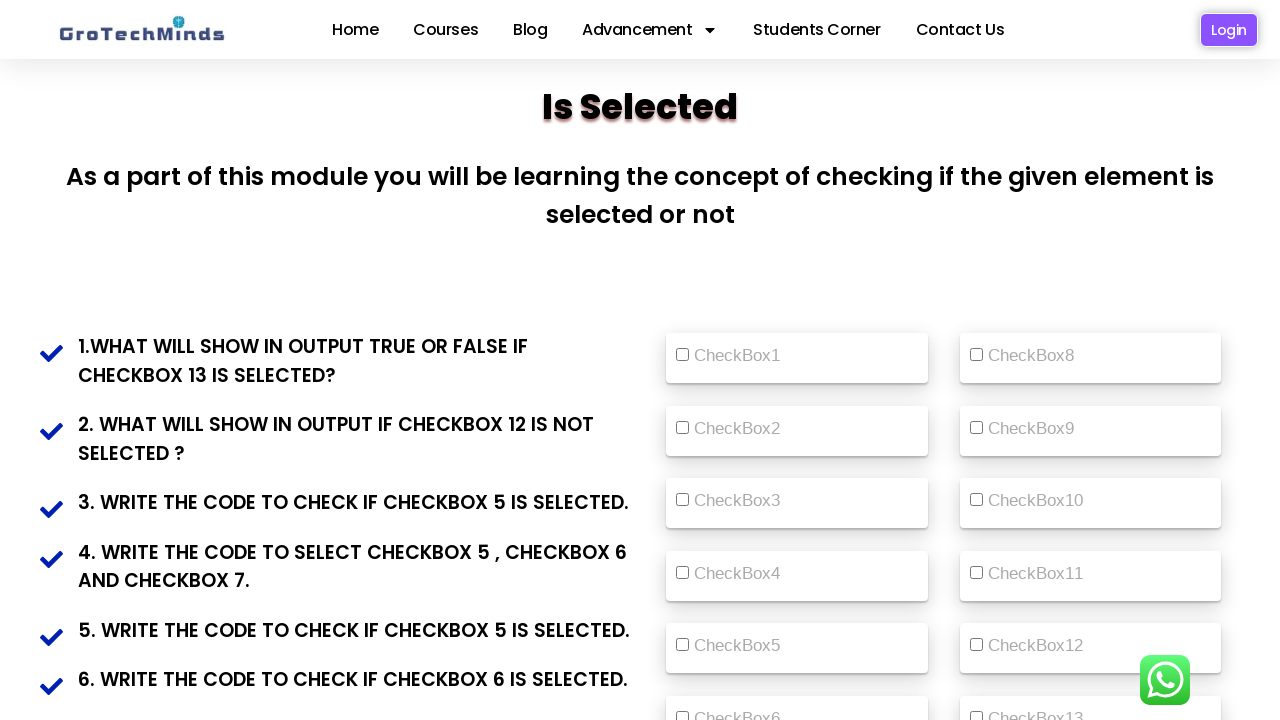

Clicked on checkbox element with id 'vehicle2' at (682, 355) on (//input[@id='vehicle2'])[1]
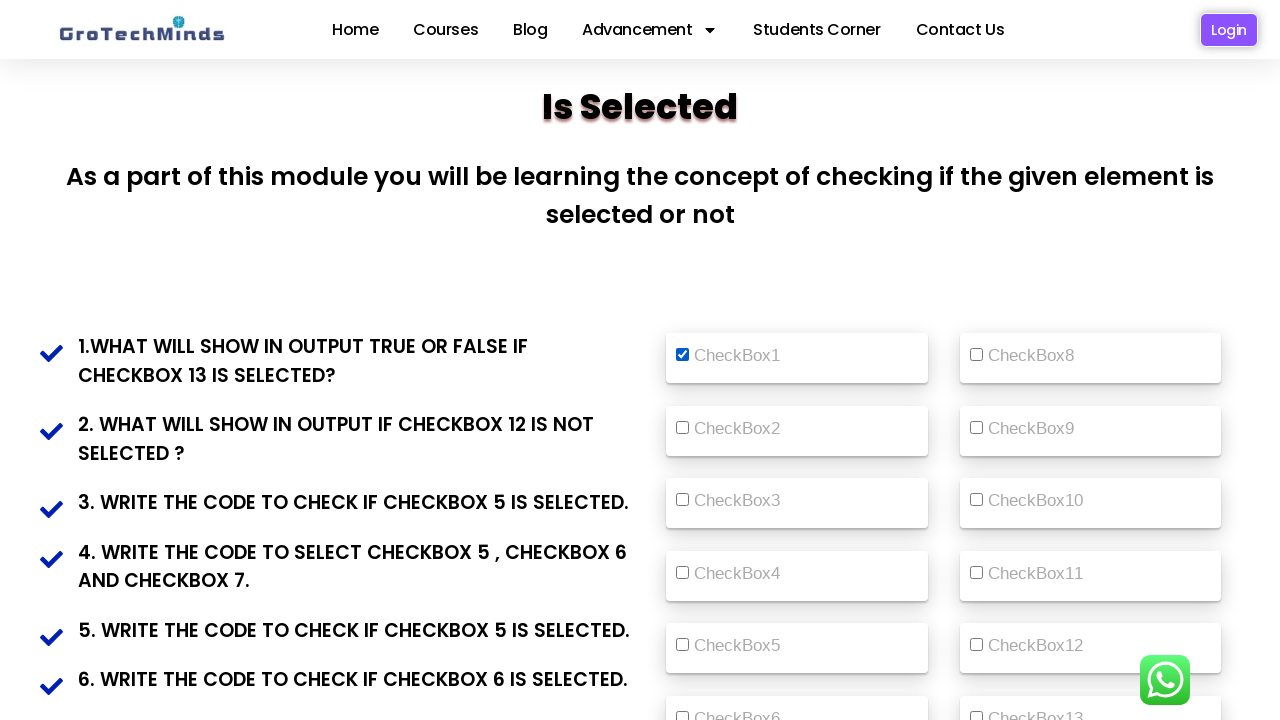

Located checkbox element to verify selection status
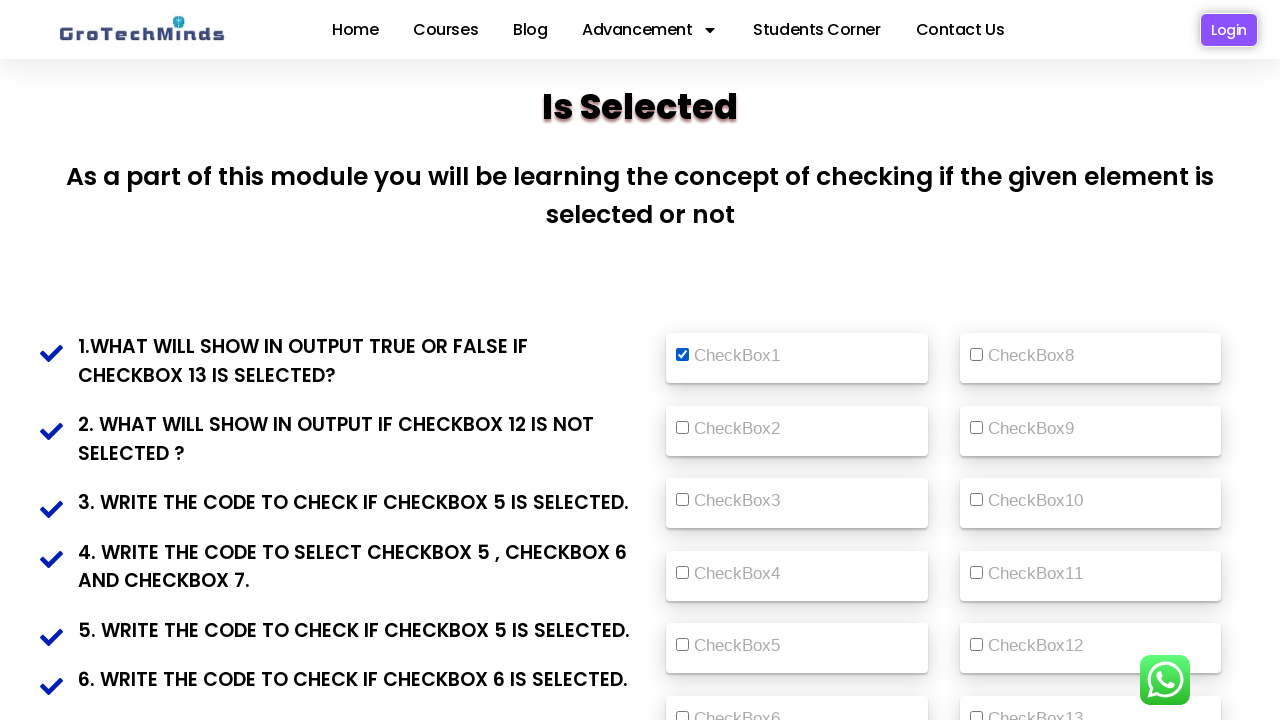

Verified that checkbox is selected
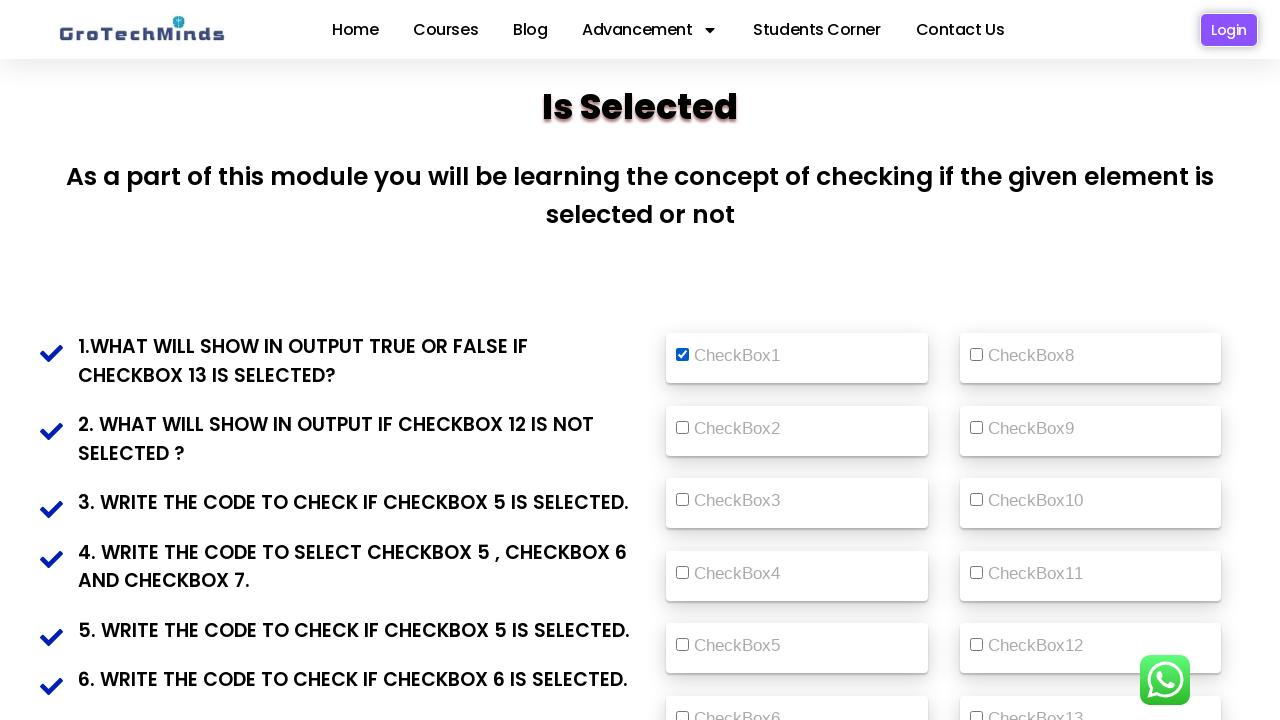

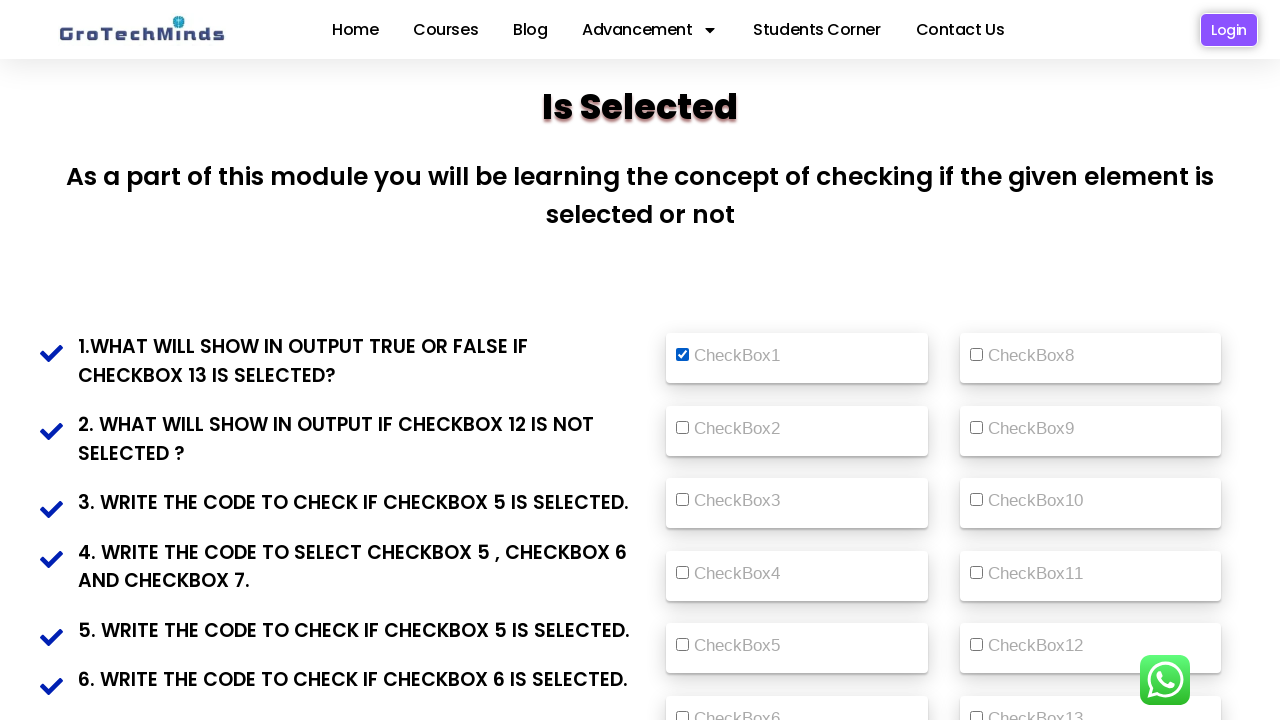